Navigates to testingshastra.com and retrieves the page title to verify the page loaded correctly

Starting URL: http://www.testingshastra.com

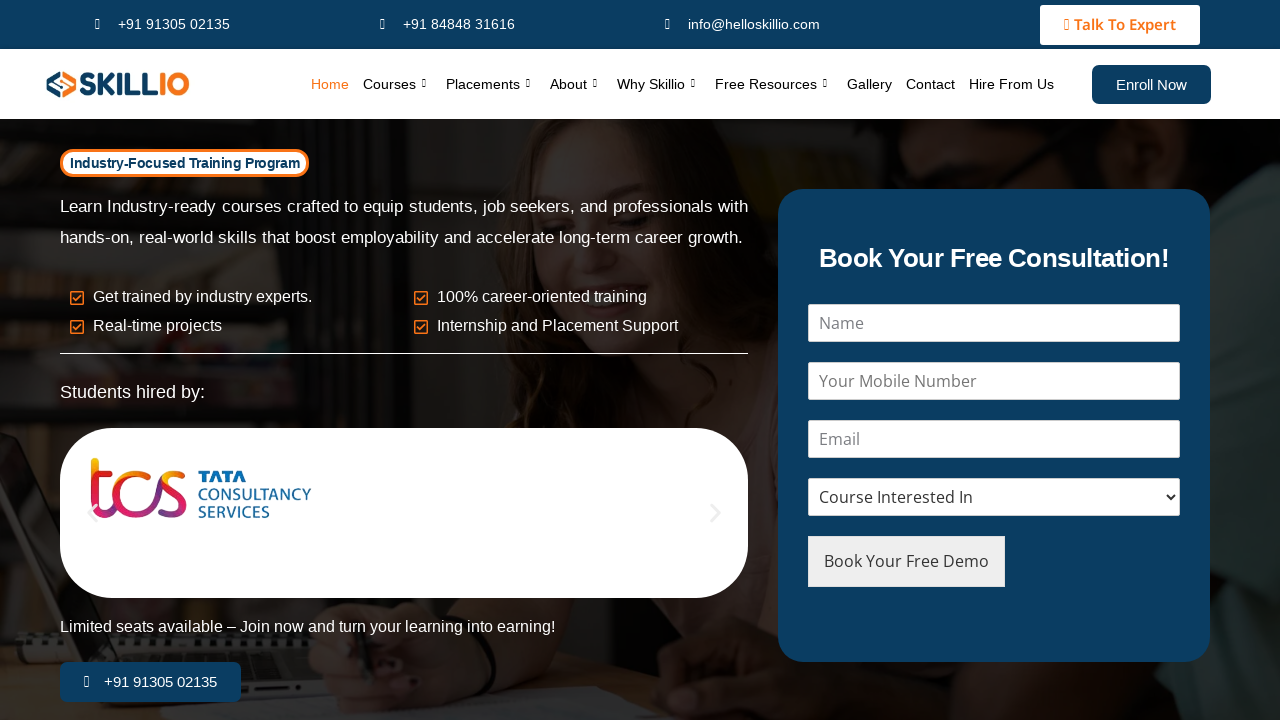

Navigated to http://www.testingshastra.com
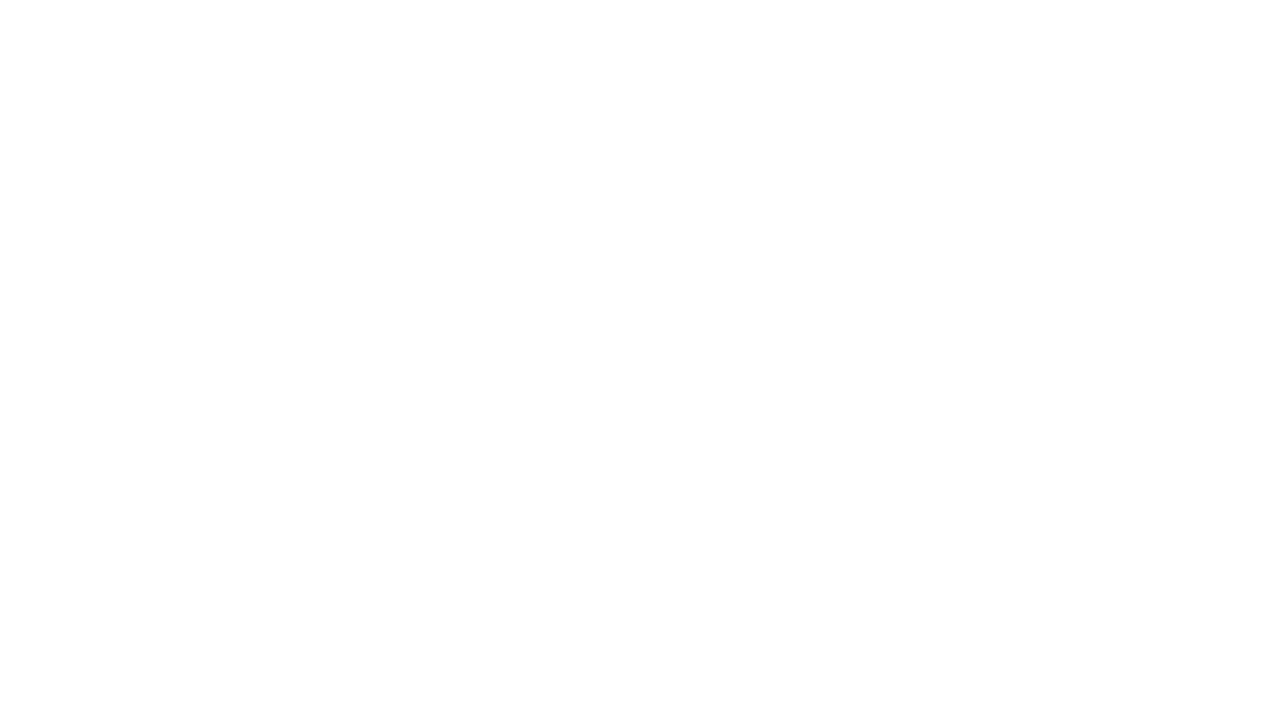

Page DOM content loaded
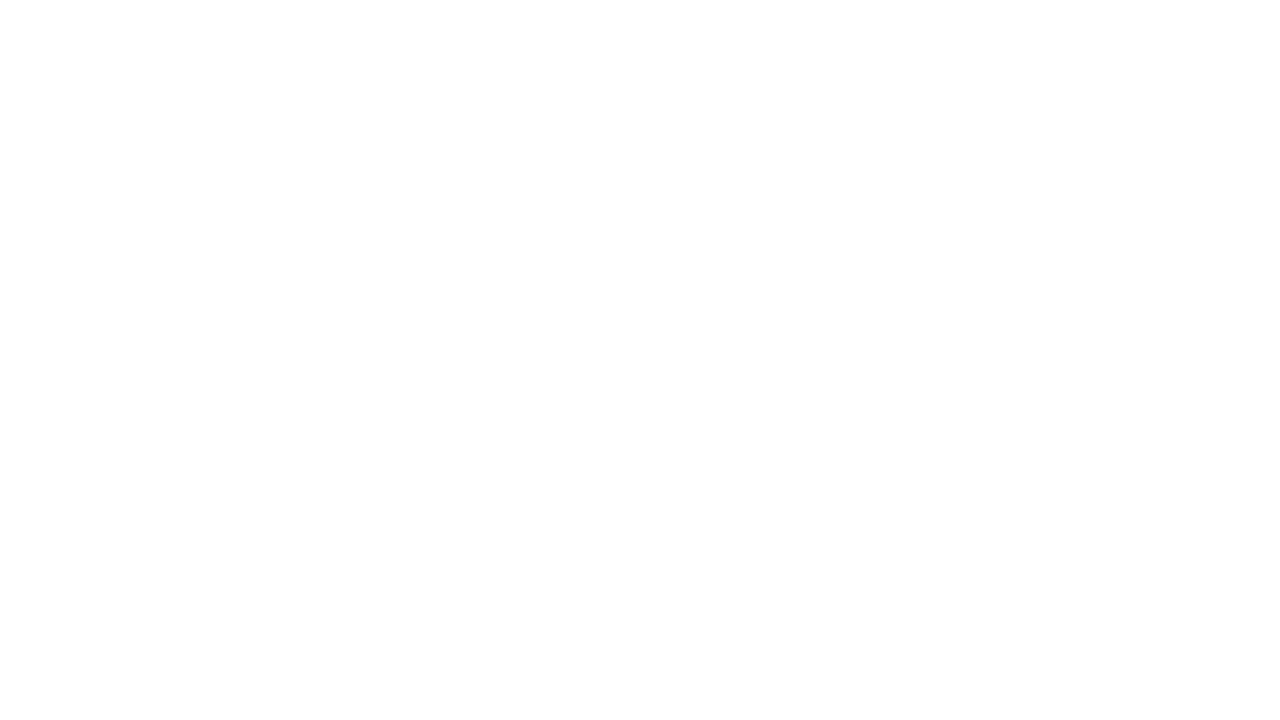

Retrieved page title: 
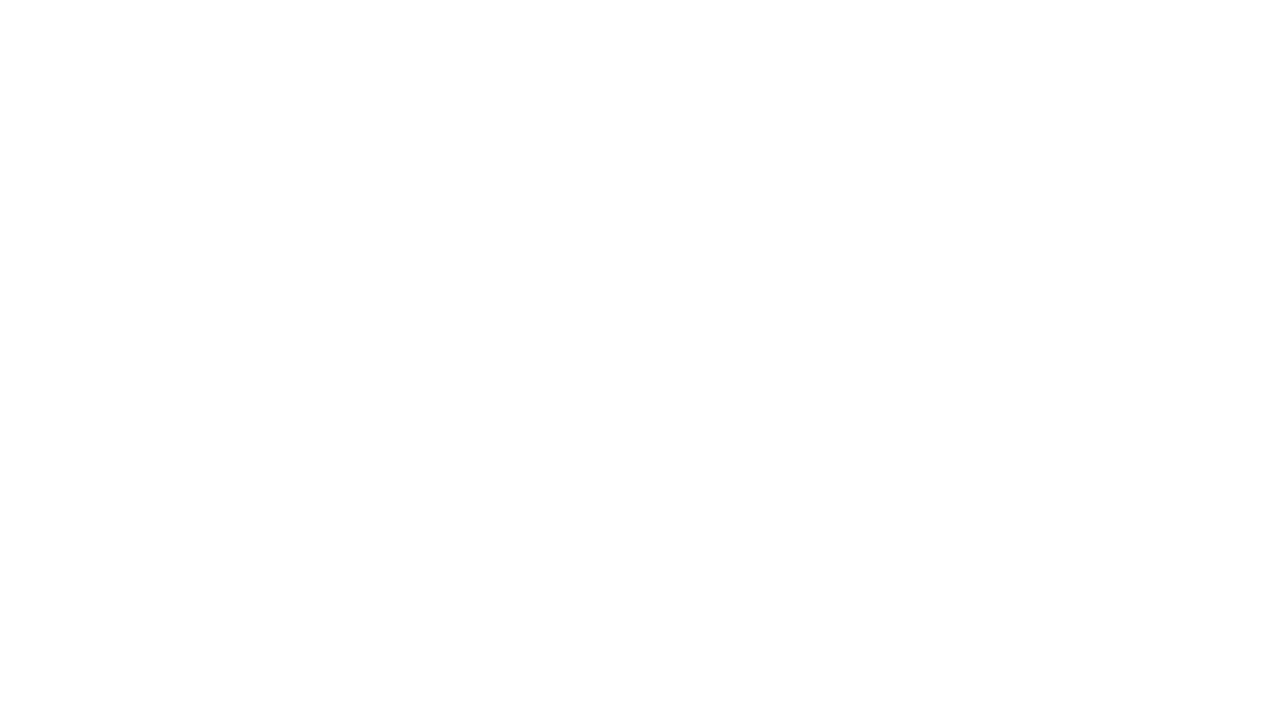

Printed page title to console: 
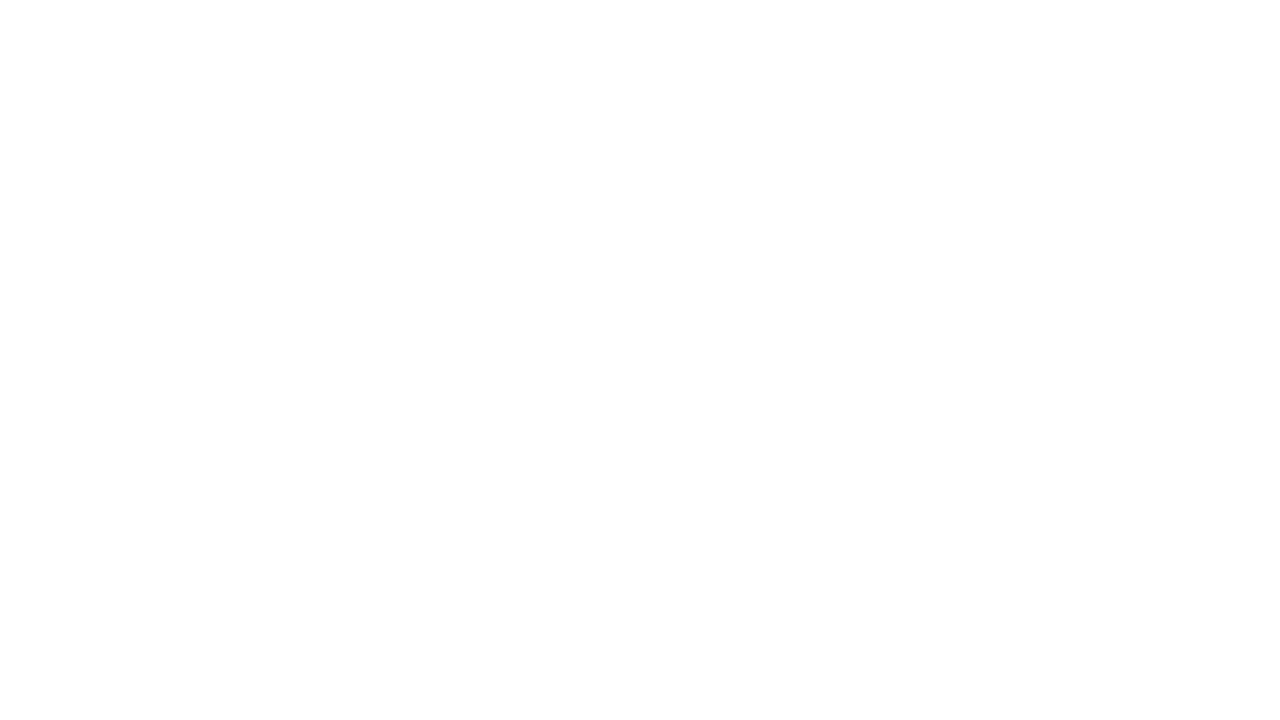

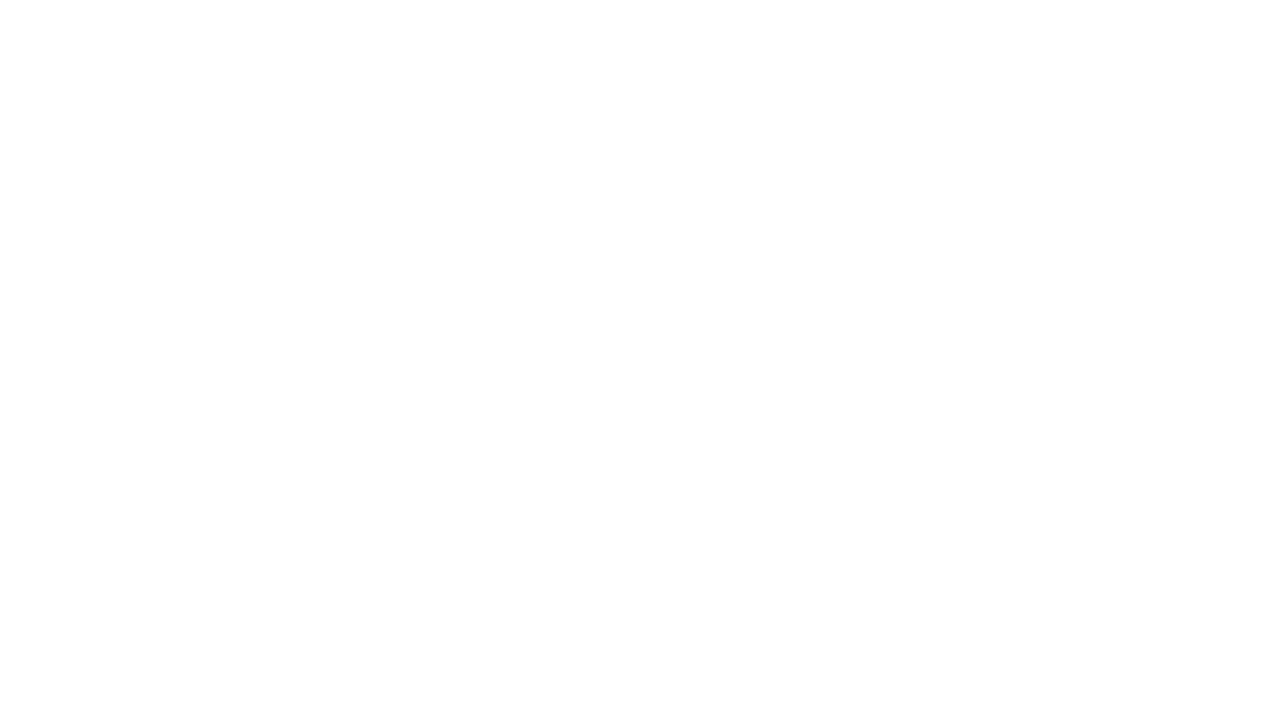